Tests that new todo items are appended to the bottom of the list by creating 3 items

Starting URL: https://demo.playwright.dev/todomvc

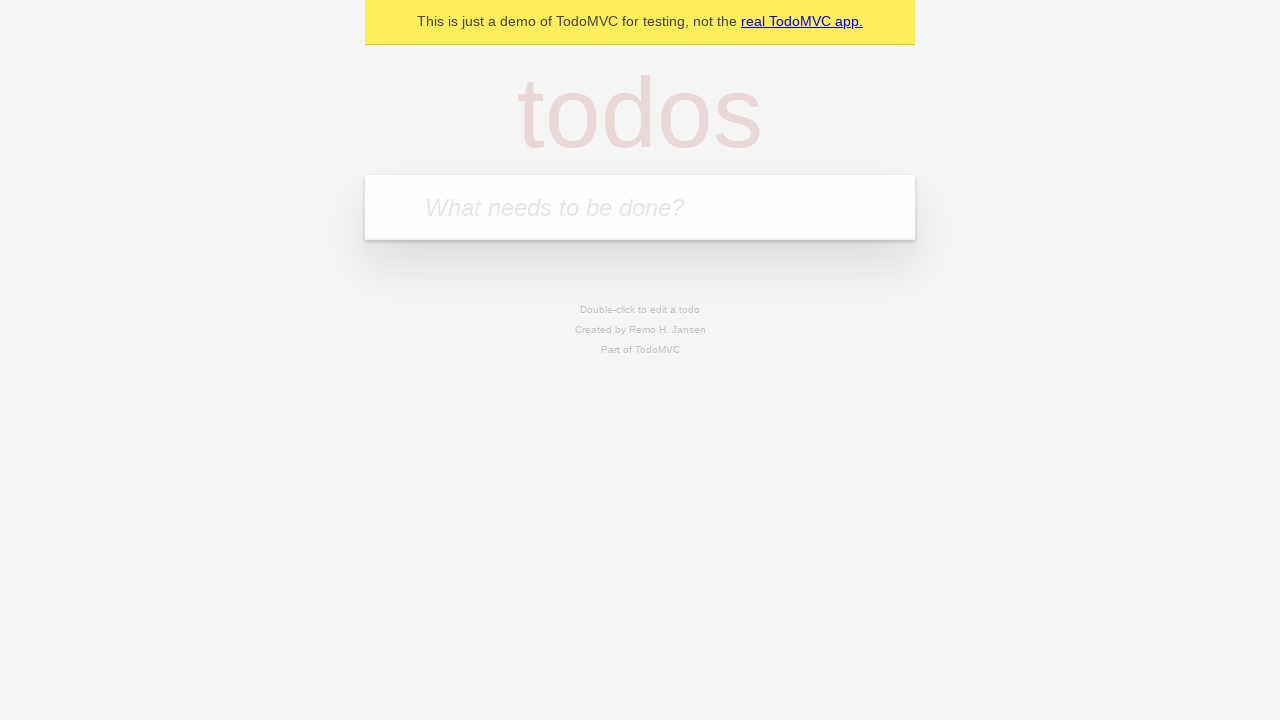

Filled new todo input with 'buy some cheese' on .new-todo
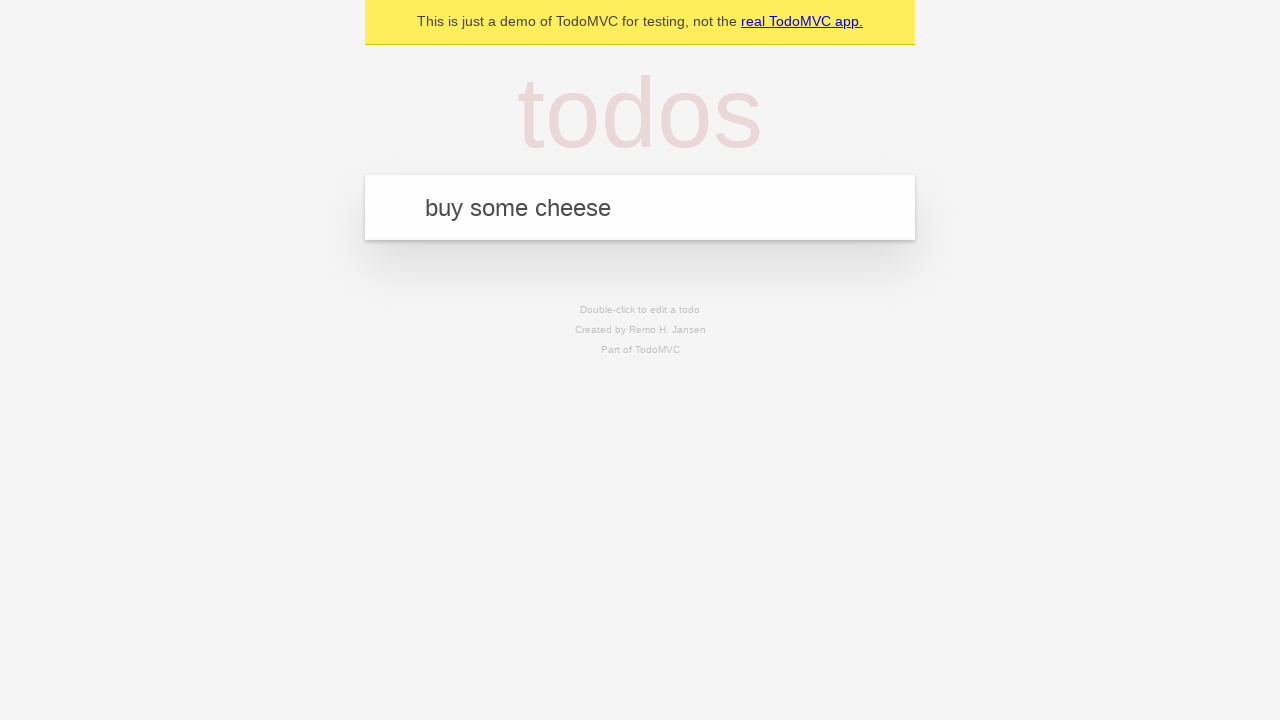

Pressed Enter to create first todo item on .new-todo
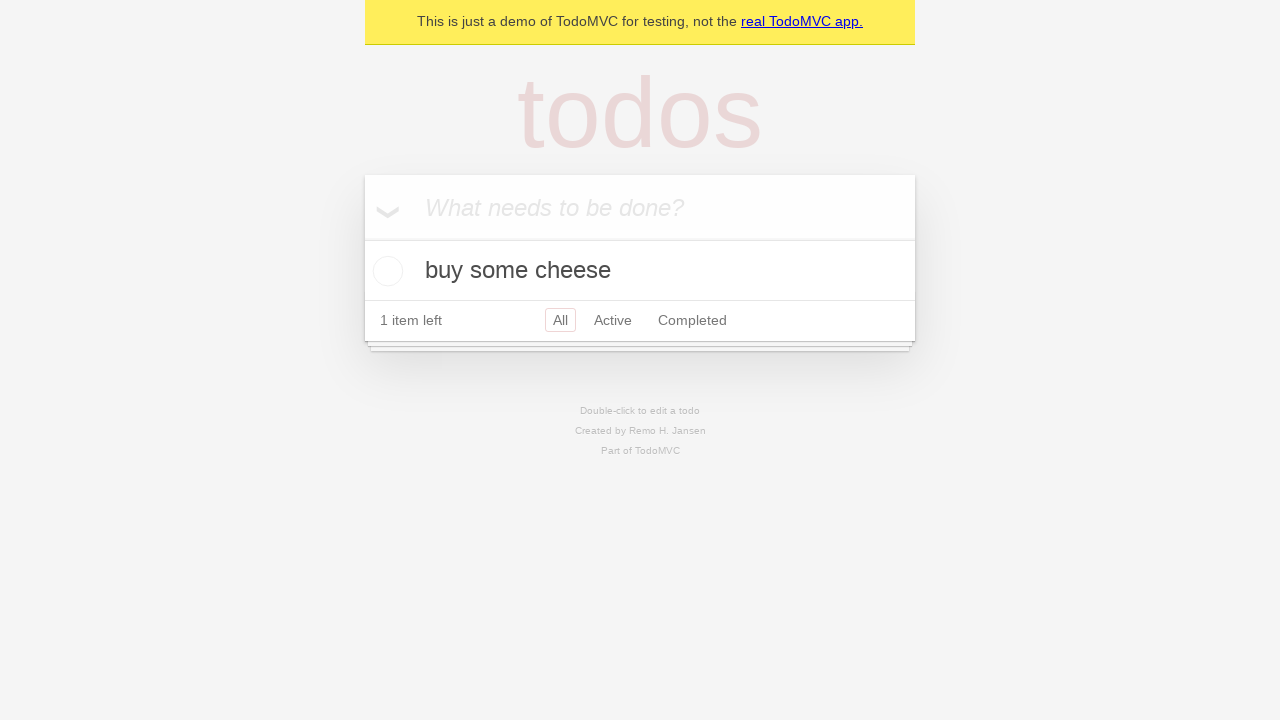

Filled new todo input with 'feed the cat' on .new-todo
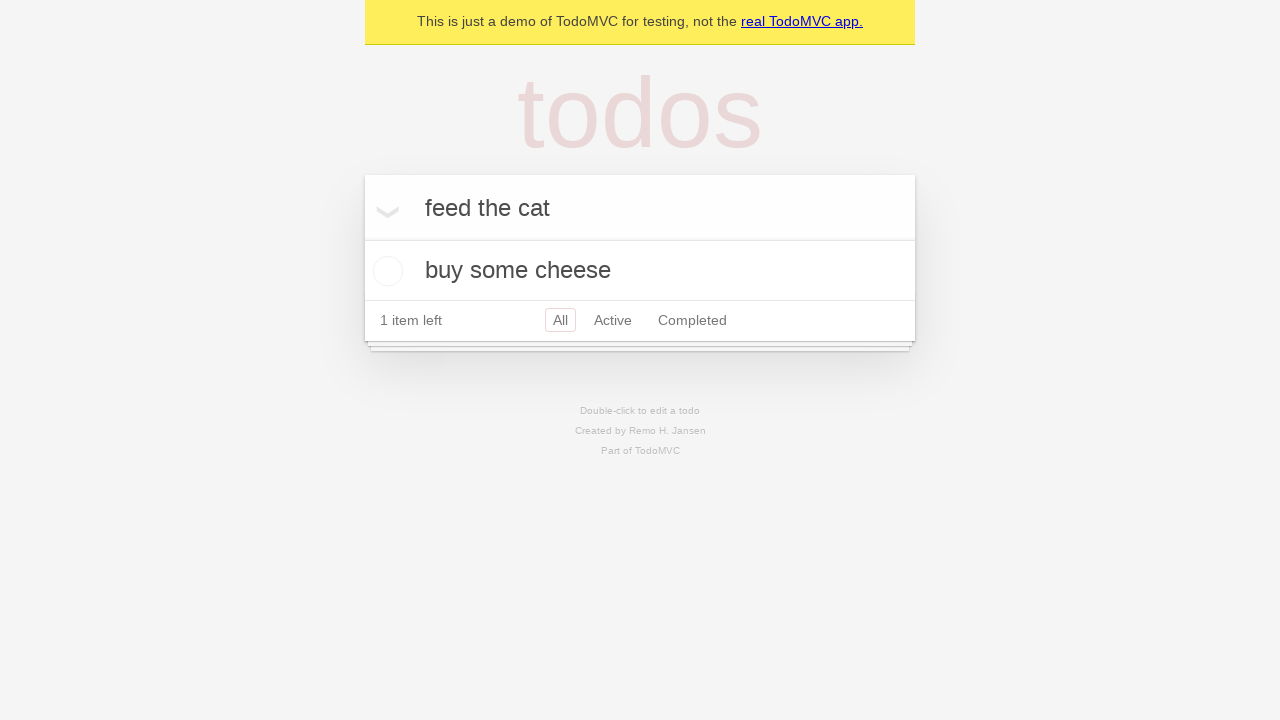

Pressed Enter to create second todo item on .new-todo
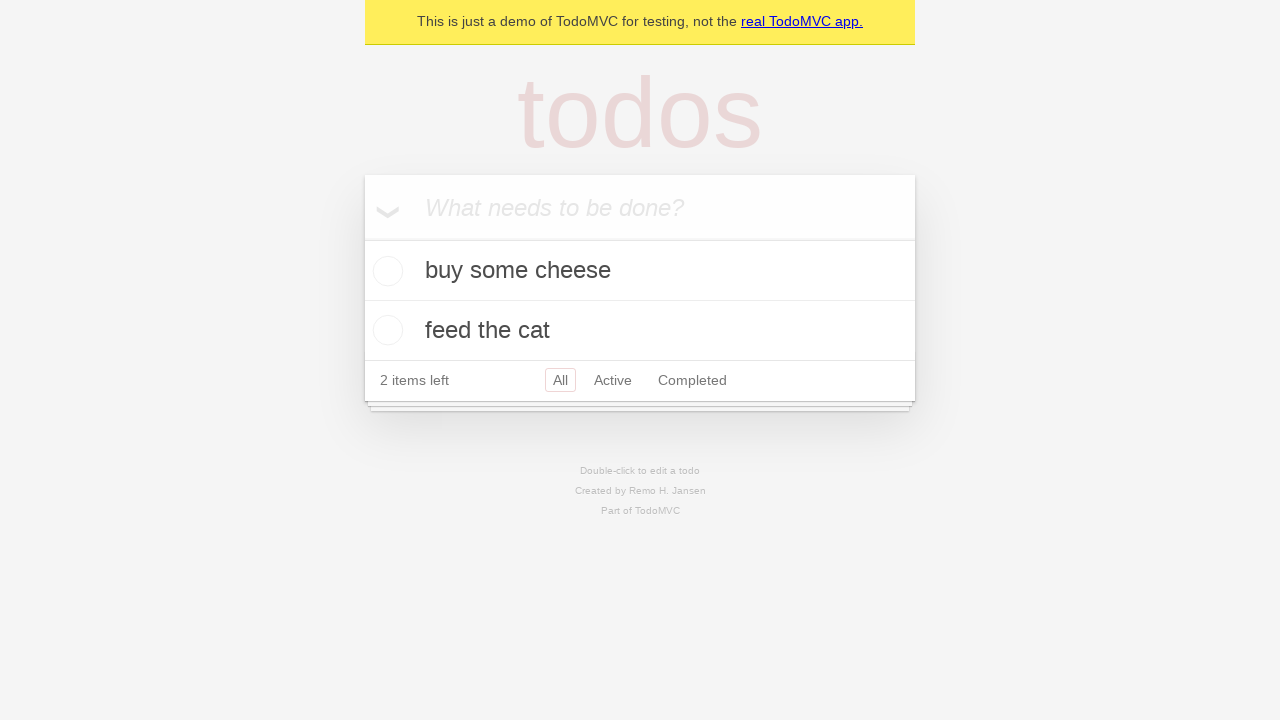

Filled new todo input with 'book a doctors appointment' on .new-todo
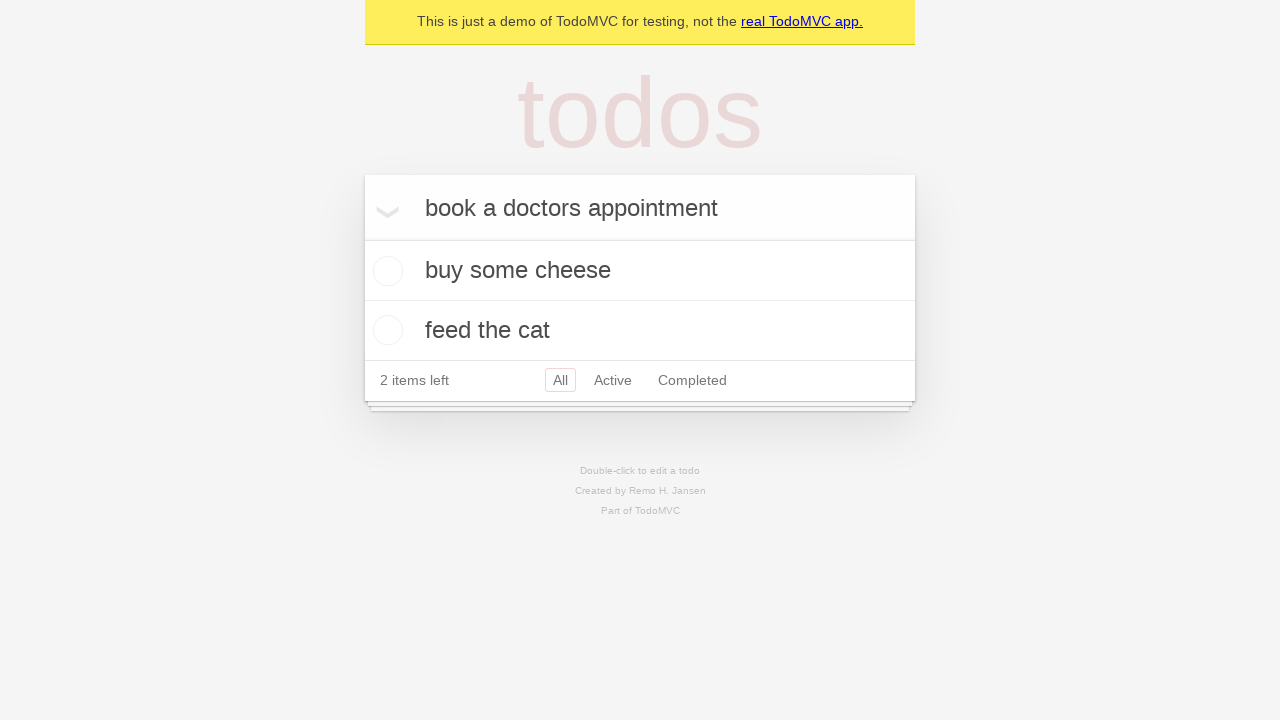

Pressed Enter to create third todo item on .new-todo
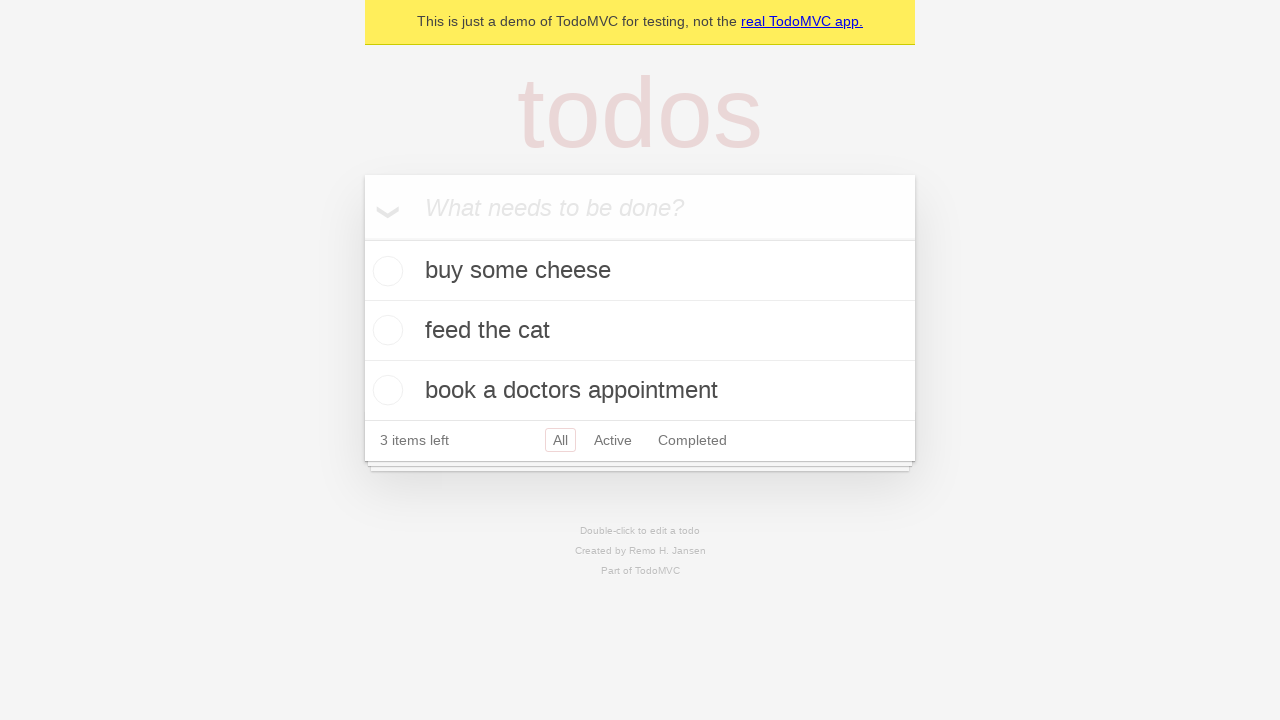

Todo count element loaded, confirming all 3 items have been created and appended to the list
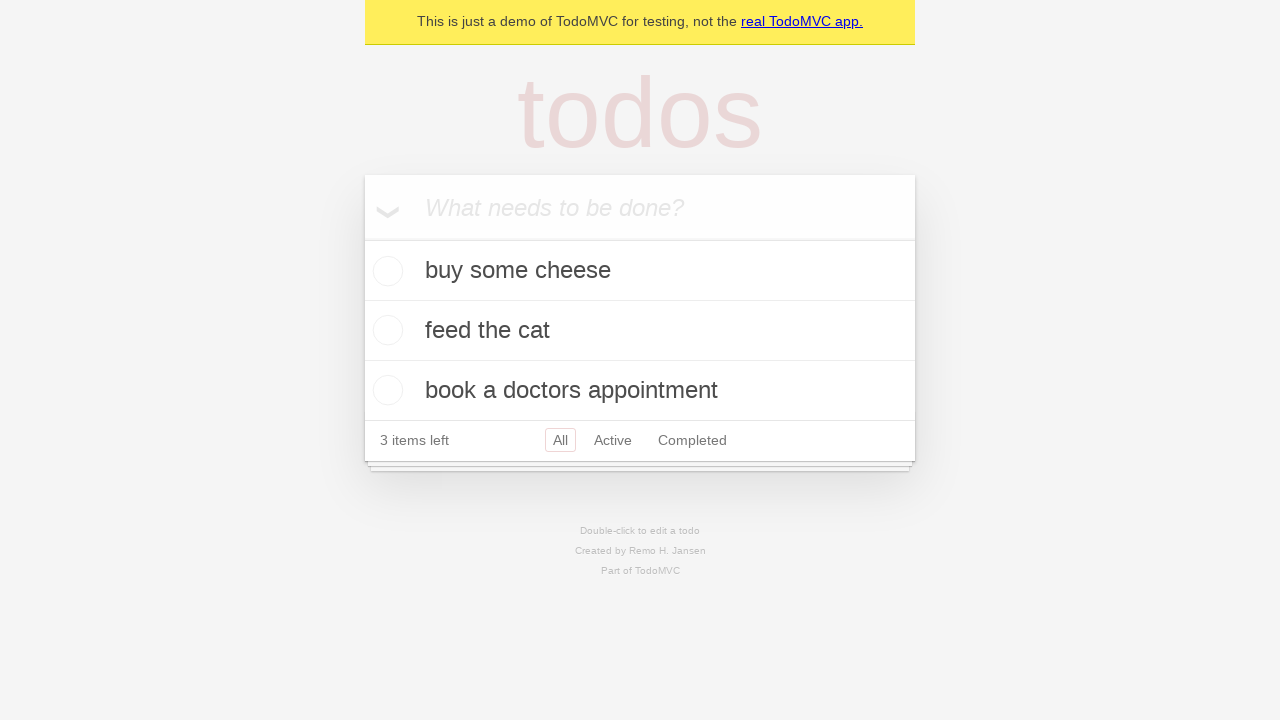

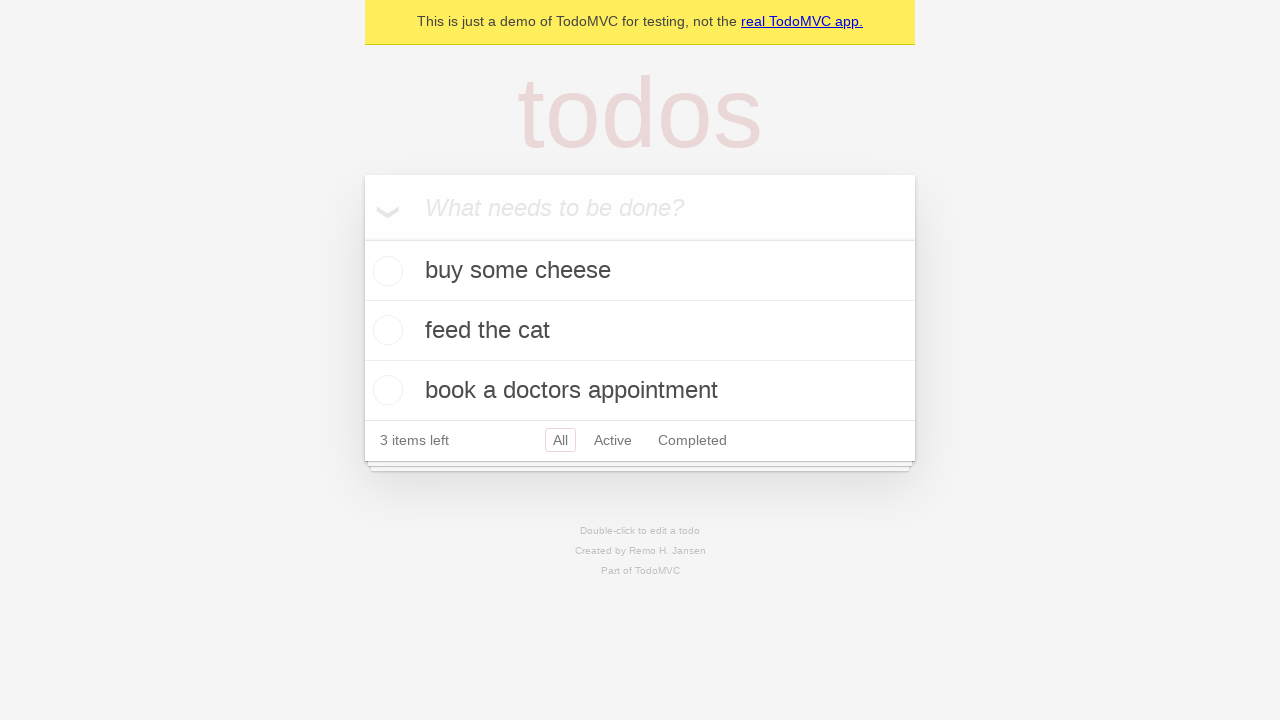